Tests JavaScript execution and page scrolling functionality

Starting URL: https://www.vstu.ru

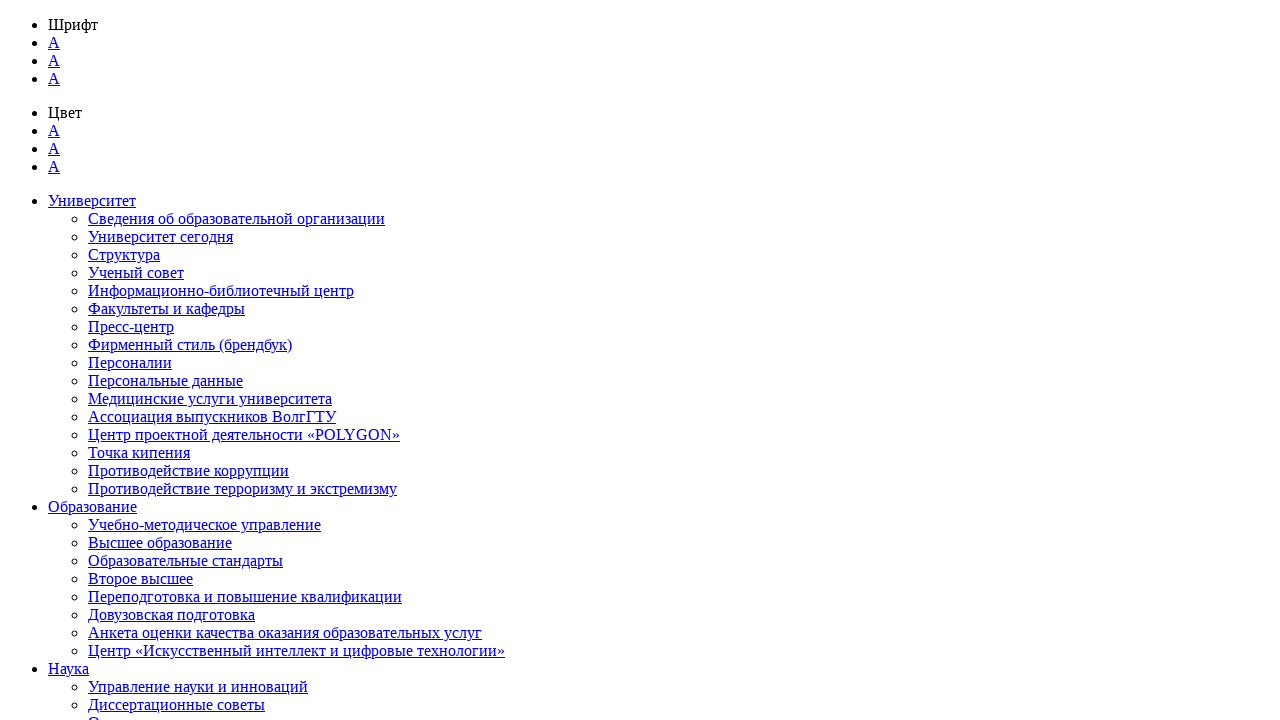

Executed JavaScript to scroll down 500 pixels
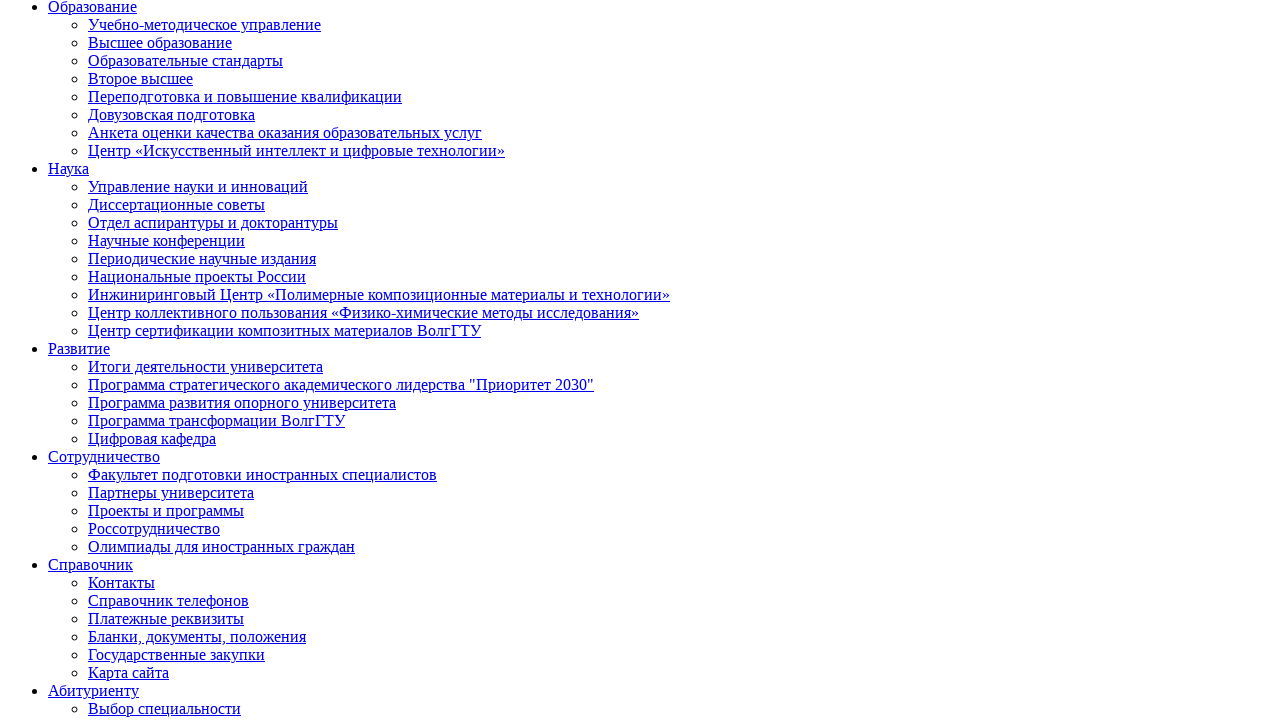

Waited 1000ms for page content to settle
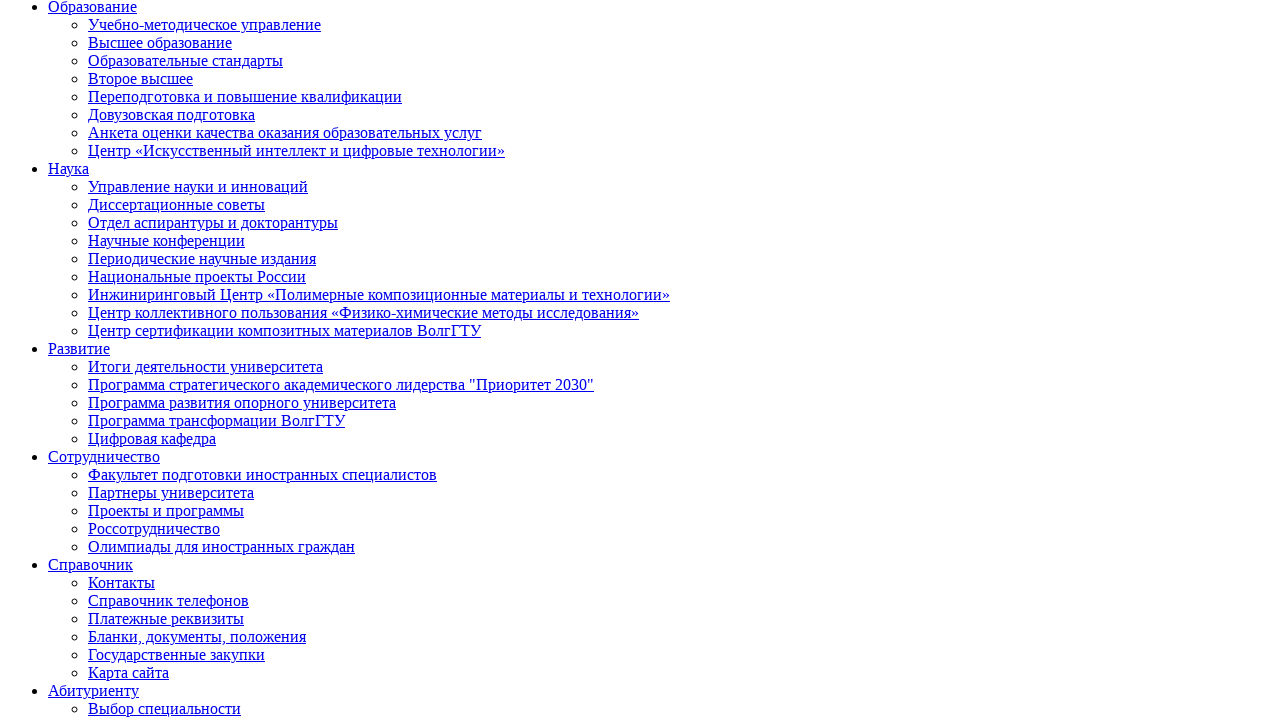

Pressed Control+End to scroll to bottom of page
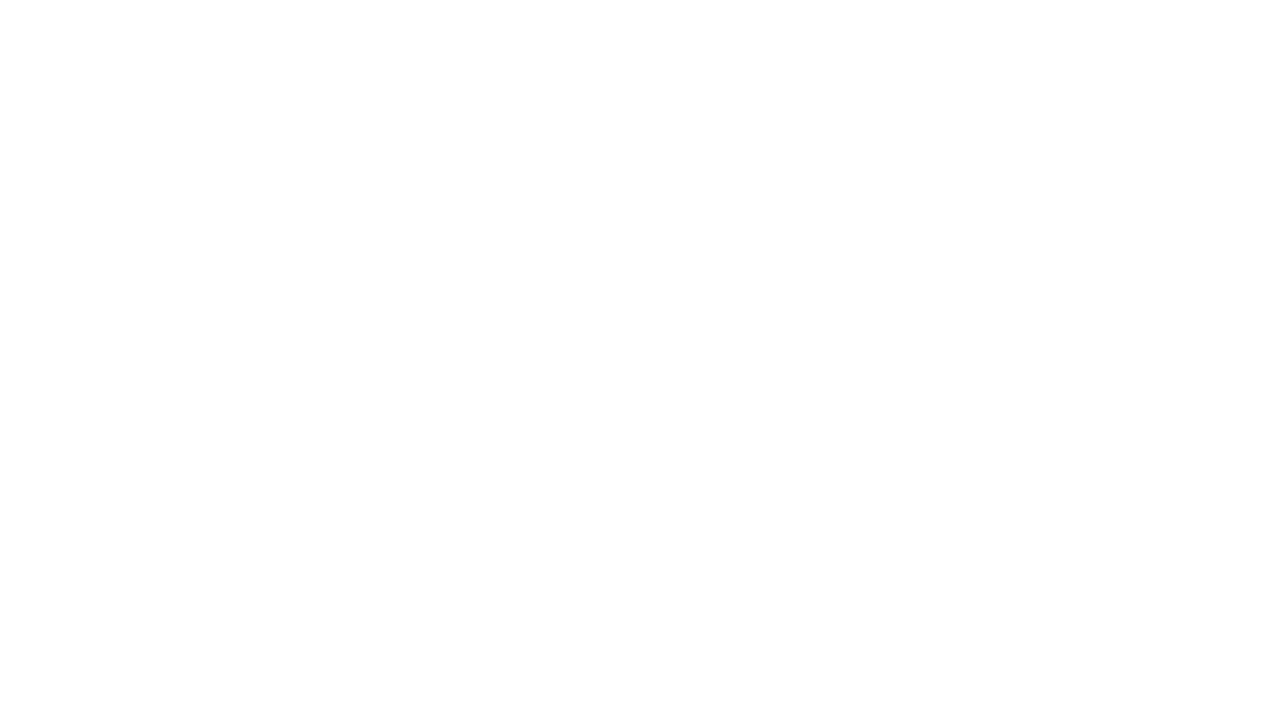

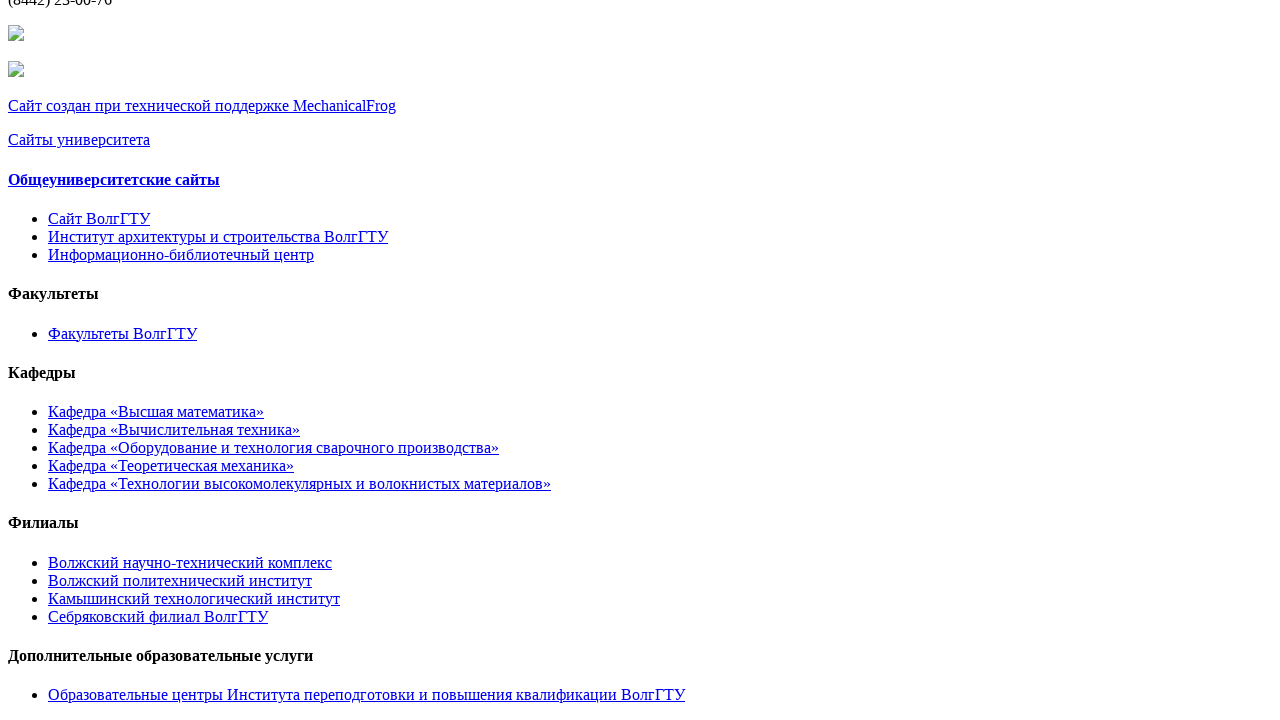